Tests checkbox interactions by checking if checkboxes are selected and toggling their states accordingly

Starting URL: https://the-internet.herokuapp.com/checkboxes

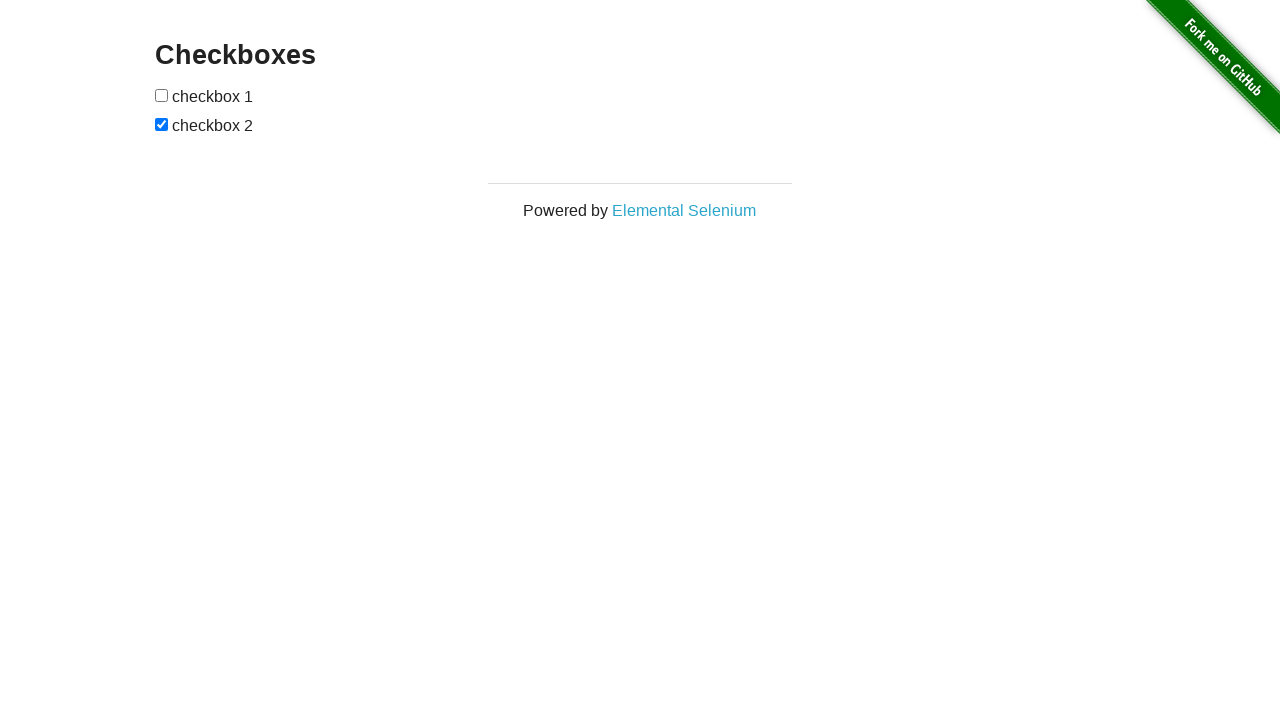

Located first checkbox element
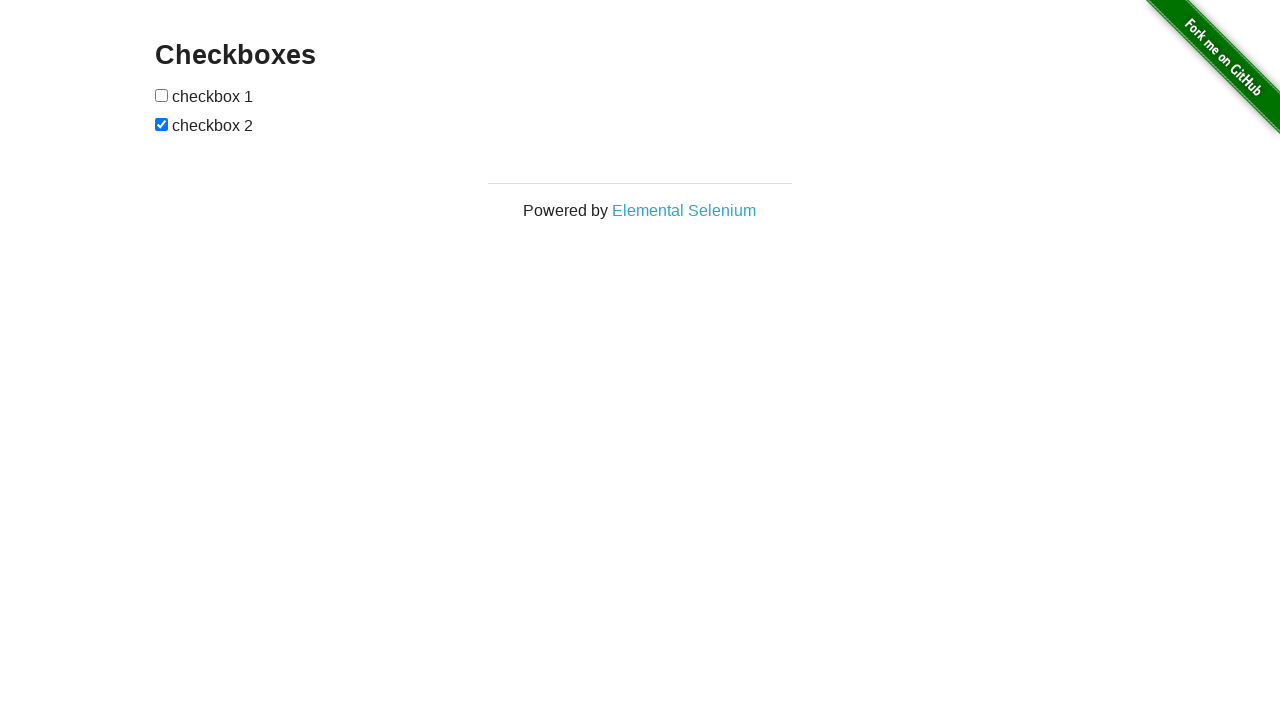

Located second checkbox element
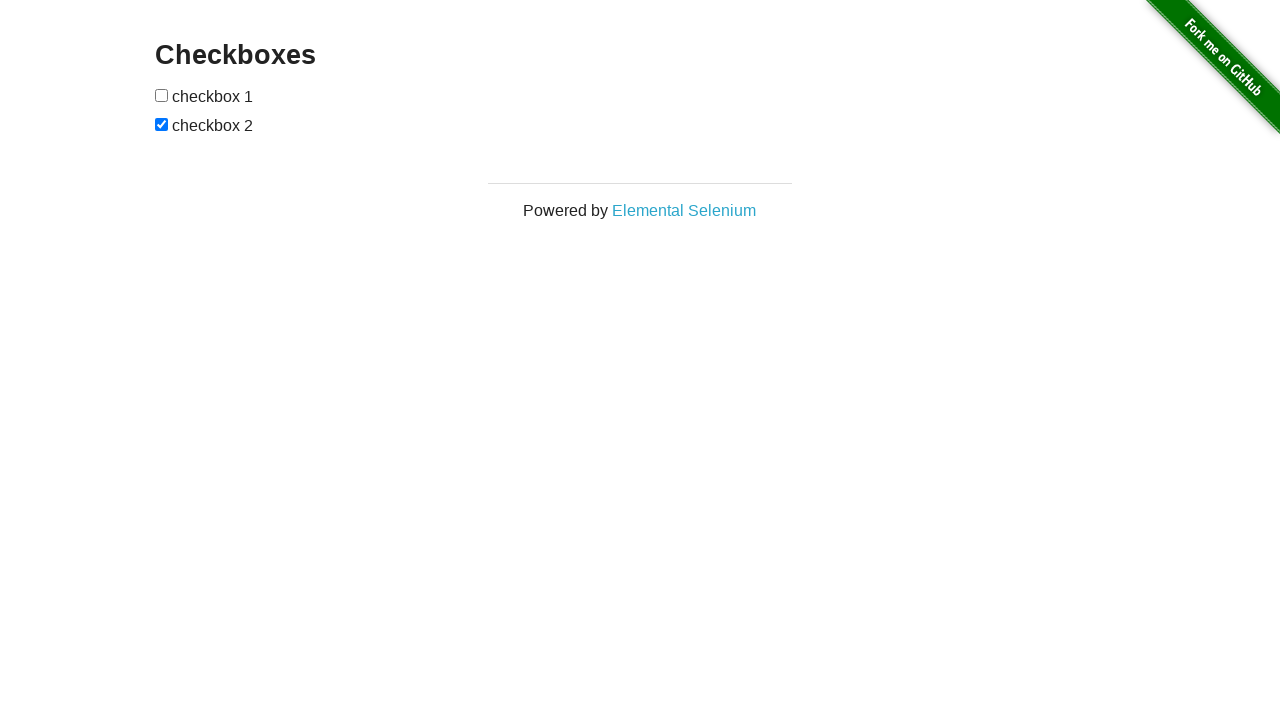

Checked first checkbox state - it was unchecked
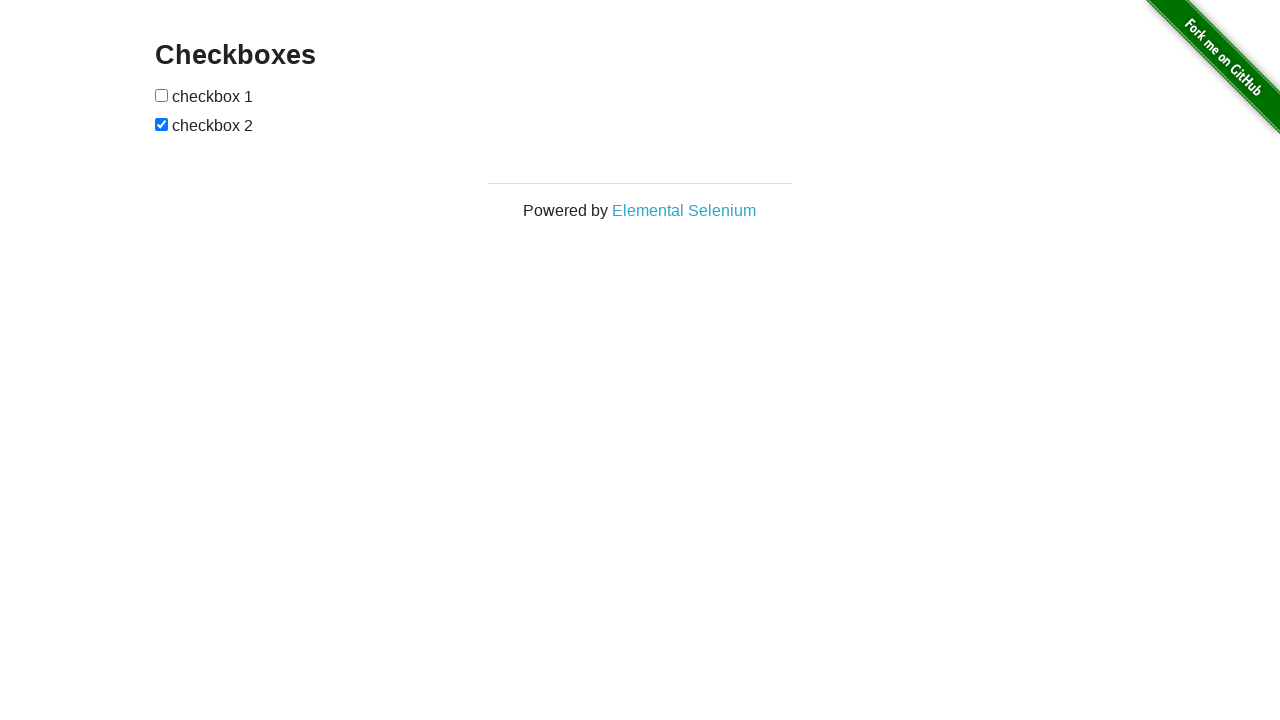

Clicked first checkbox to check it at (162, 95) on xpath=//form//input[1]
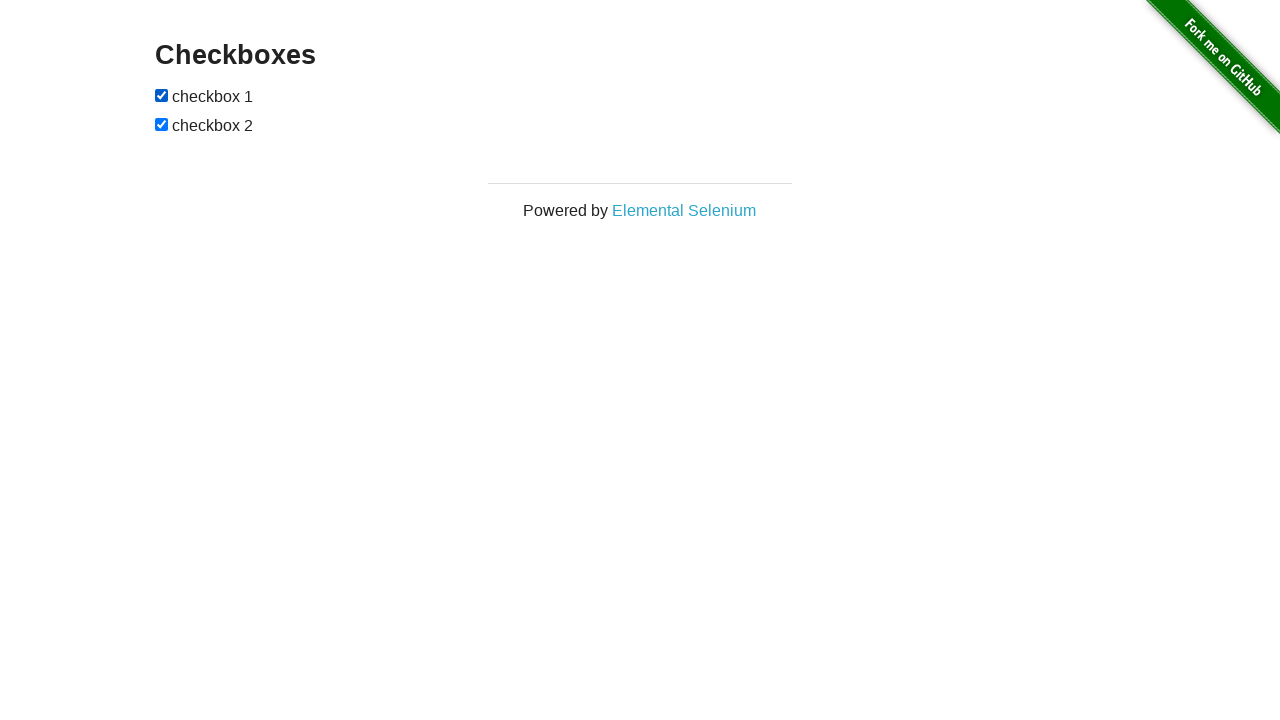

Checked second checkbox state - it was already checked
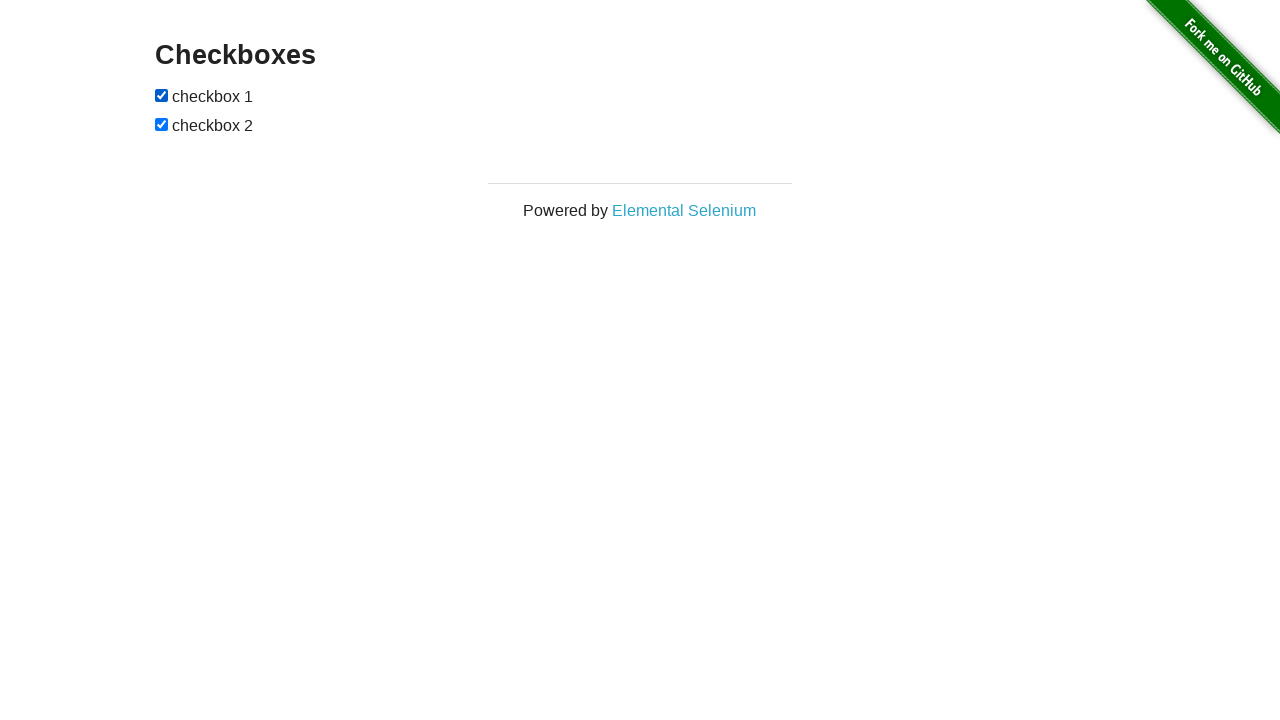

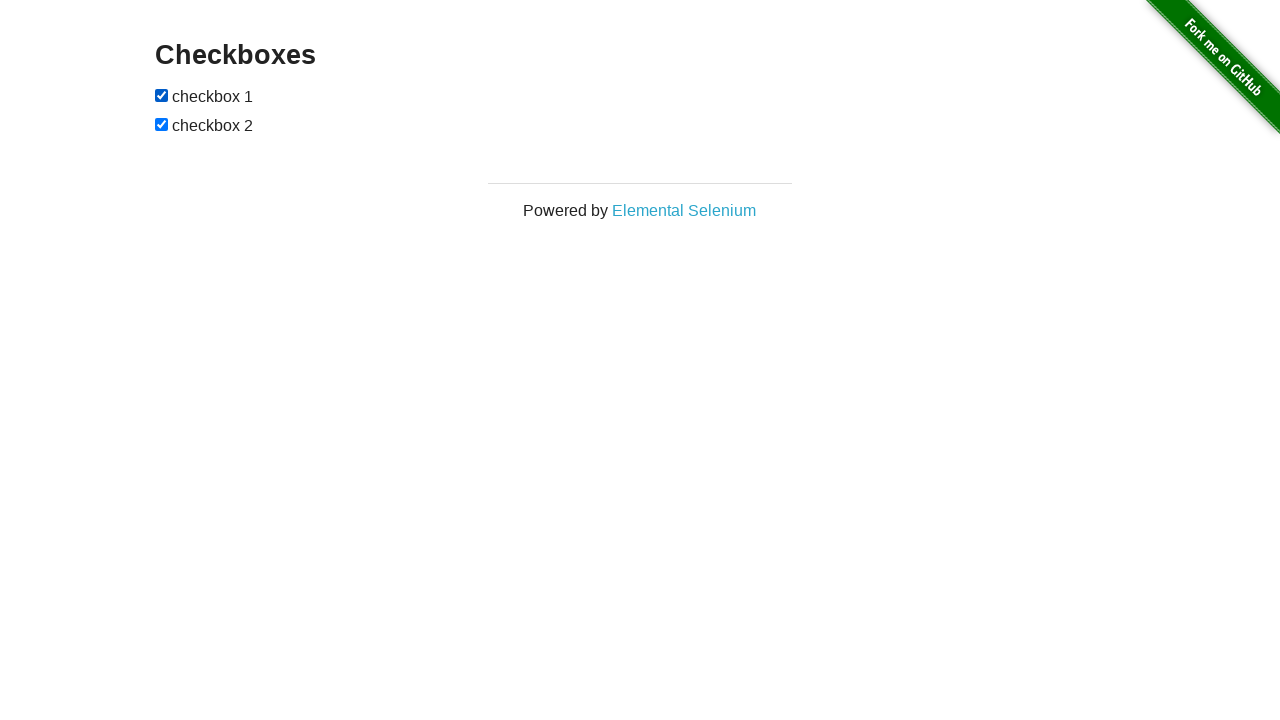